Opens Flipkart homepage and waits before closing the browser

Starting URL: https://www.flipkart.com/

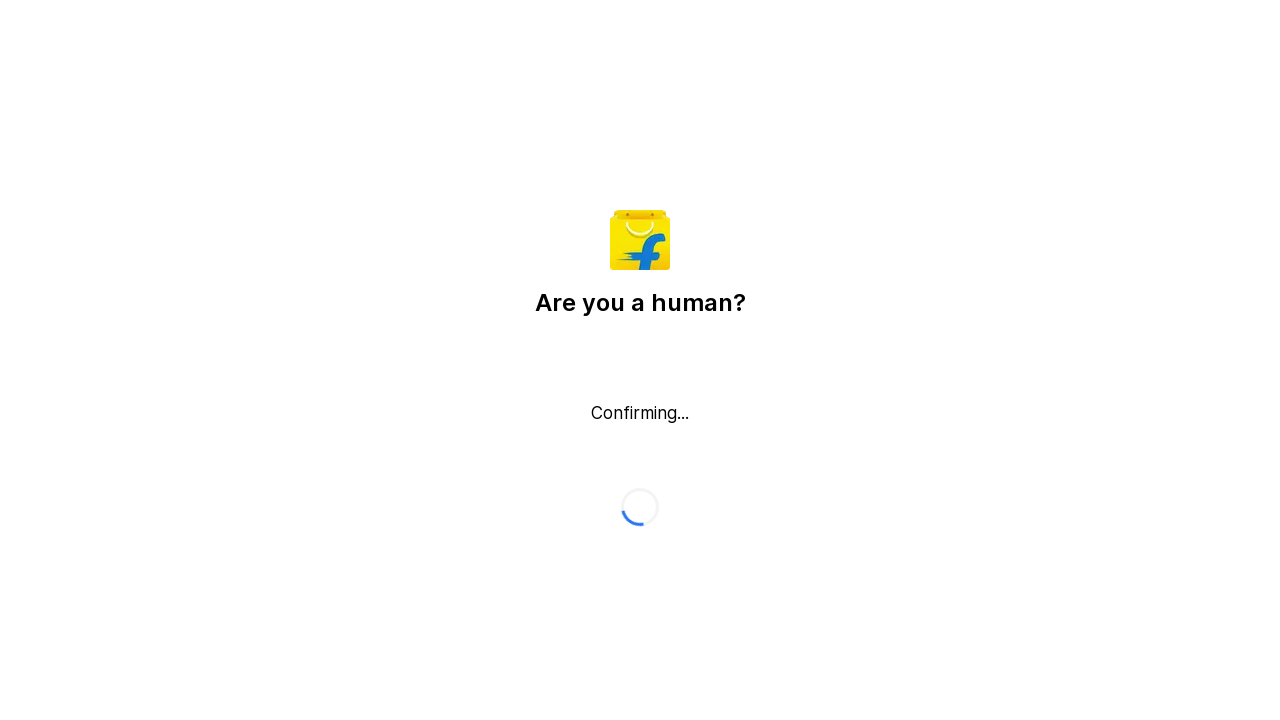

Waited 5 seconds on Flipkart homepage
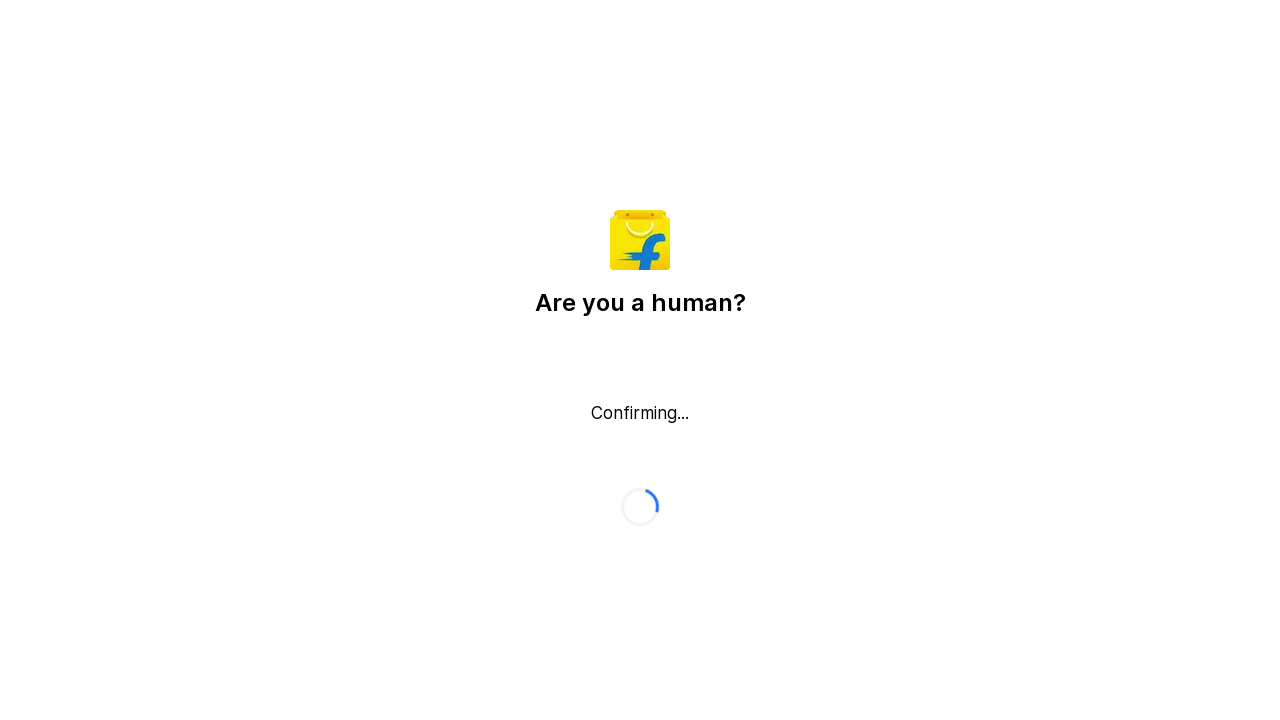

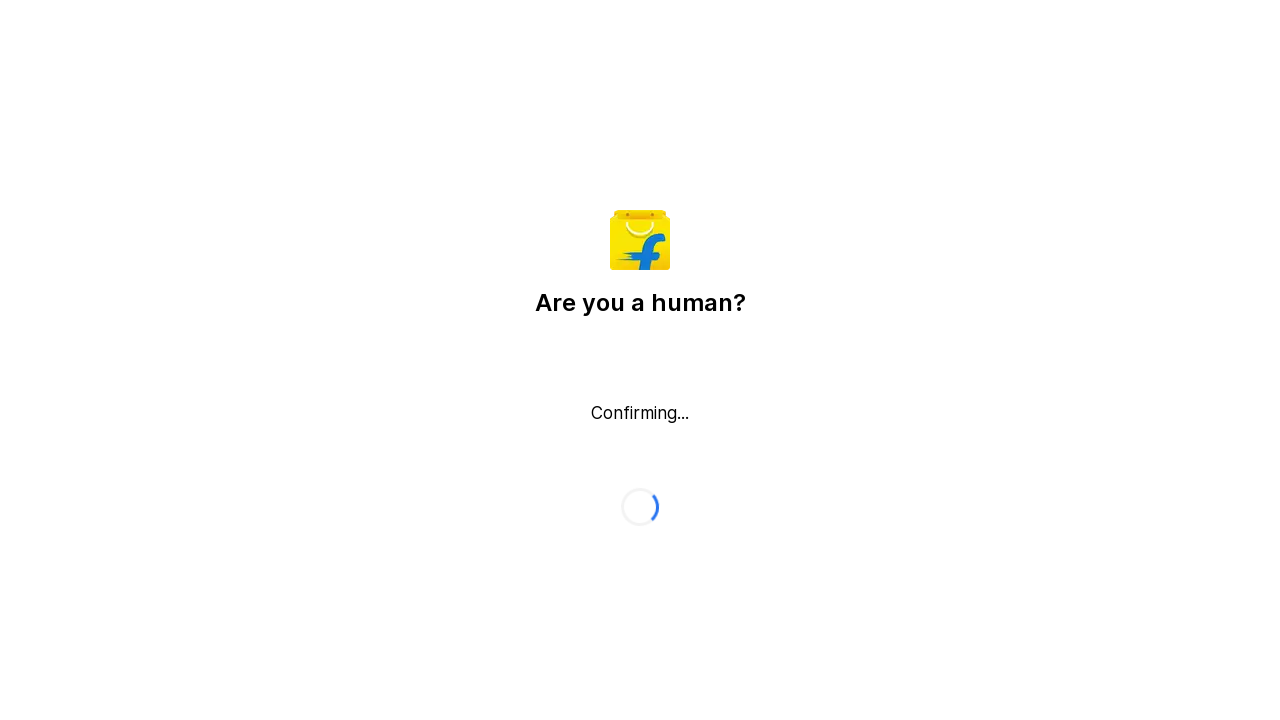